Tests JavaScript confirm alert by clicking a button, verifying the alert text, and accepting the confirmation

Starting URL: https://the-internet.herokuapp.com/javascript_alerts

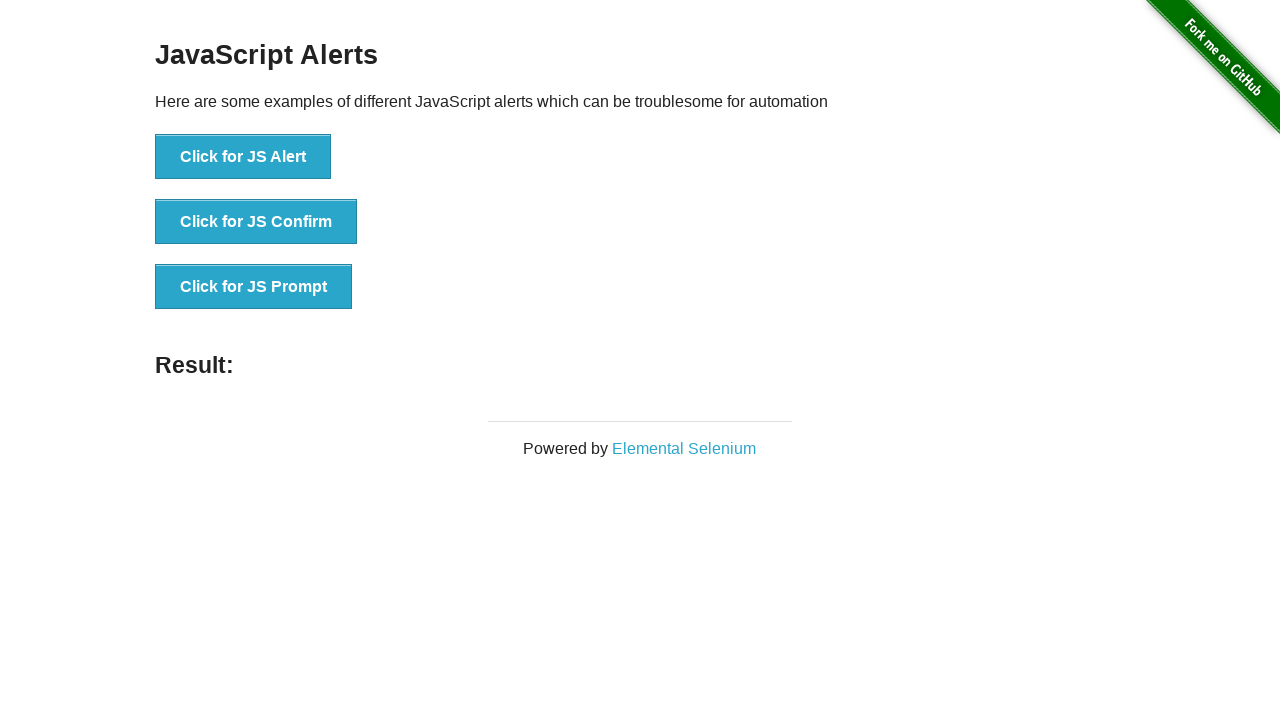

Clicked button to trigger JS Confirm alert at (256, 222) on xpath=//button[.='Click for JS Confirm']
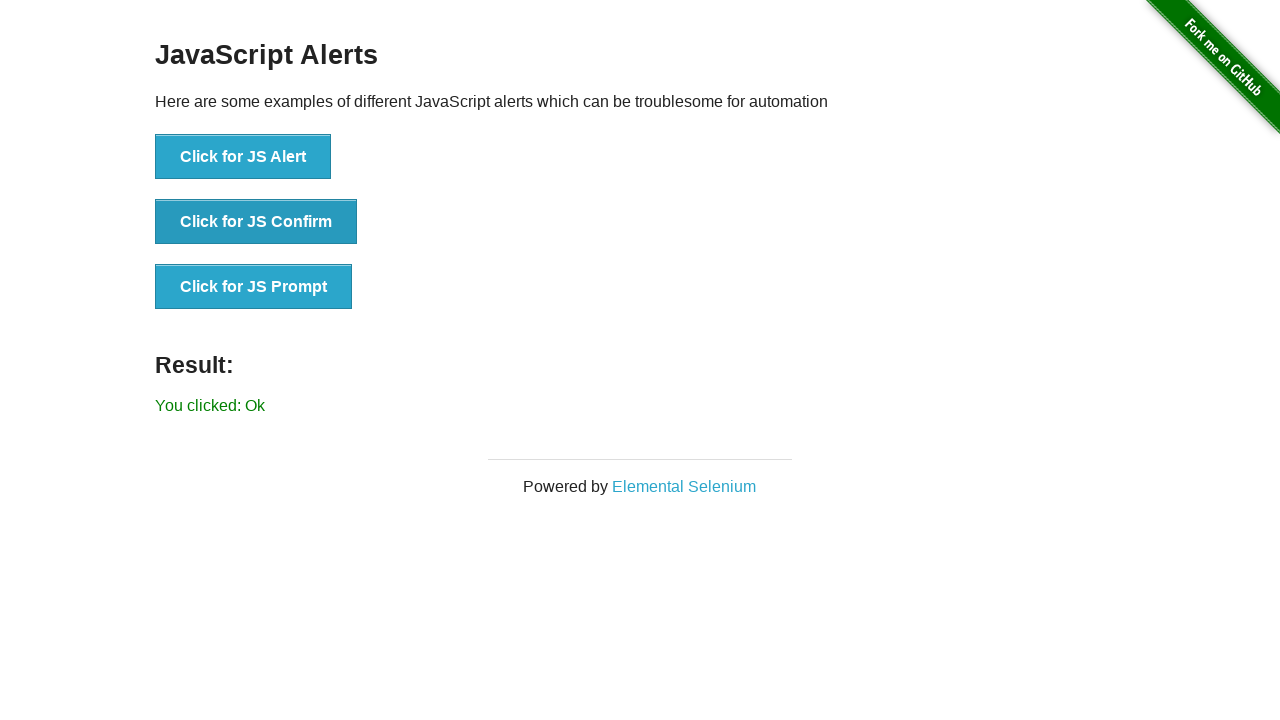

Confirm alert result element appeared on page
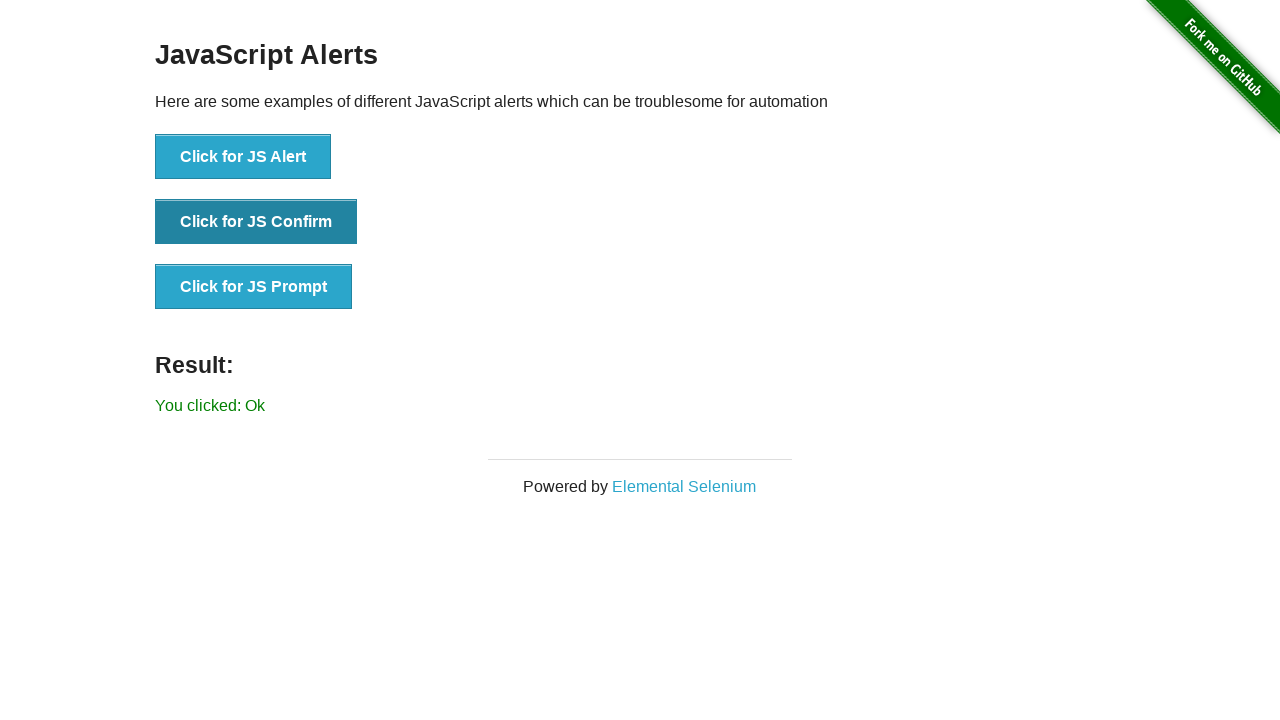

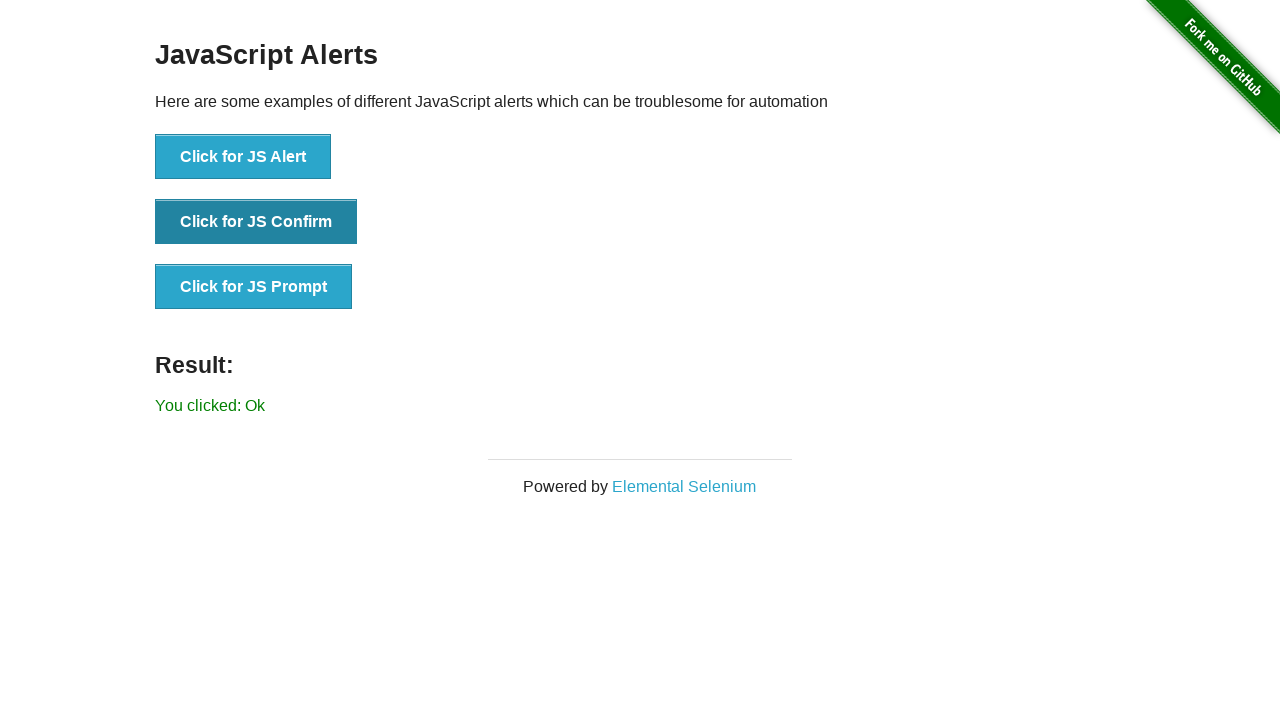